Tests JavaScript confirm dialog by clicking a button to trigger it, dismissing/canceling it, and verifying the cancel message

Starting URL: https://the-internet.herokuapp.com/

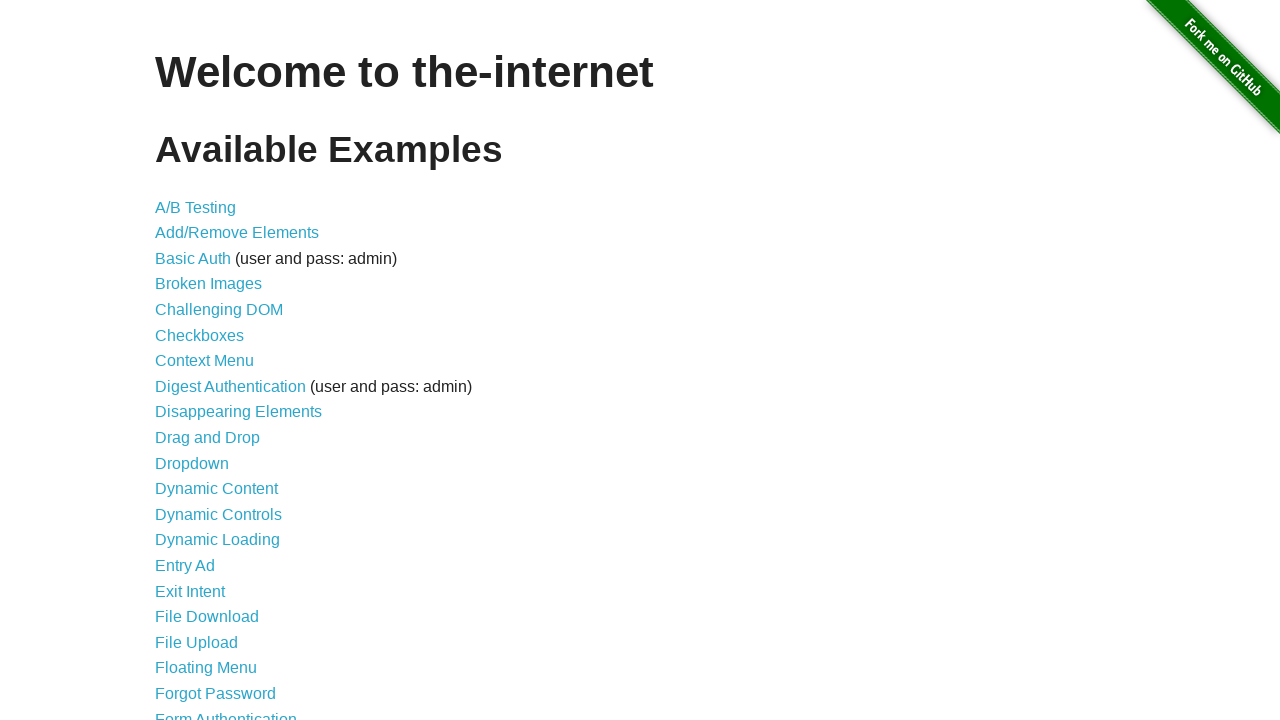

Clicked on JavaScript Alerts link at (214, 361) on text=JavaScript Alerts
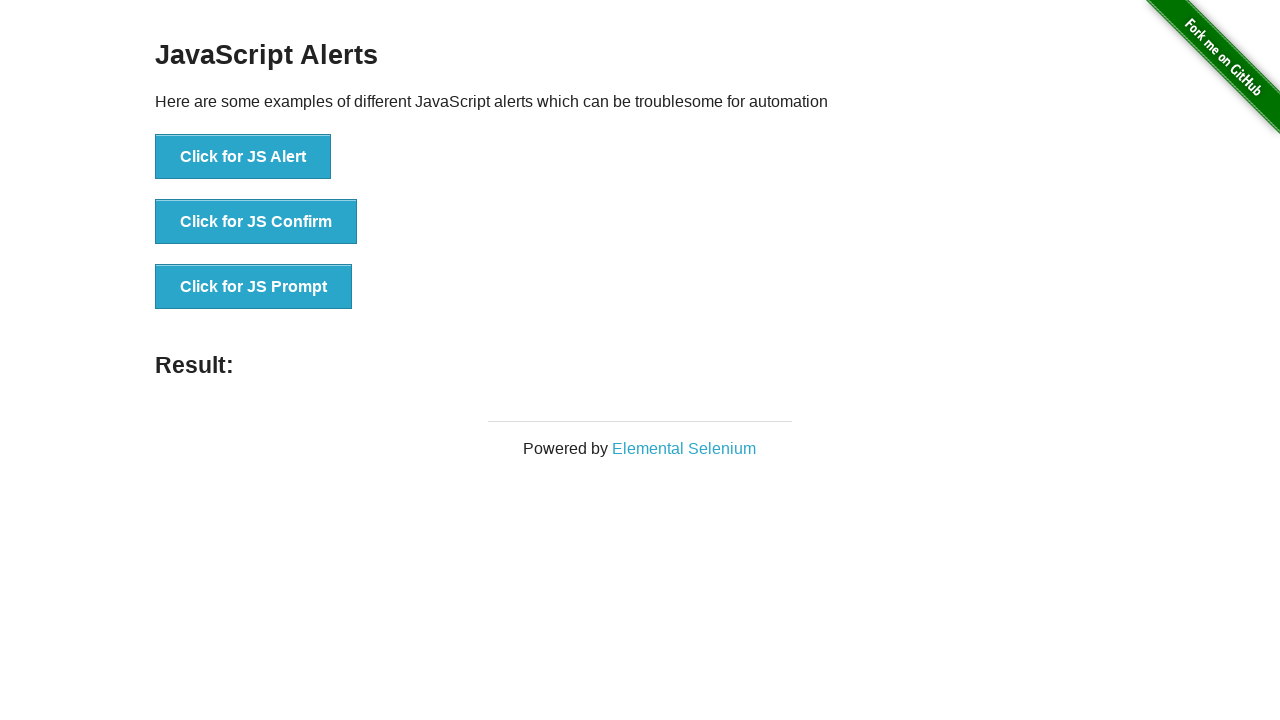

Set up dialog handler to dismiss confirm dialog
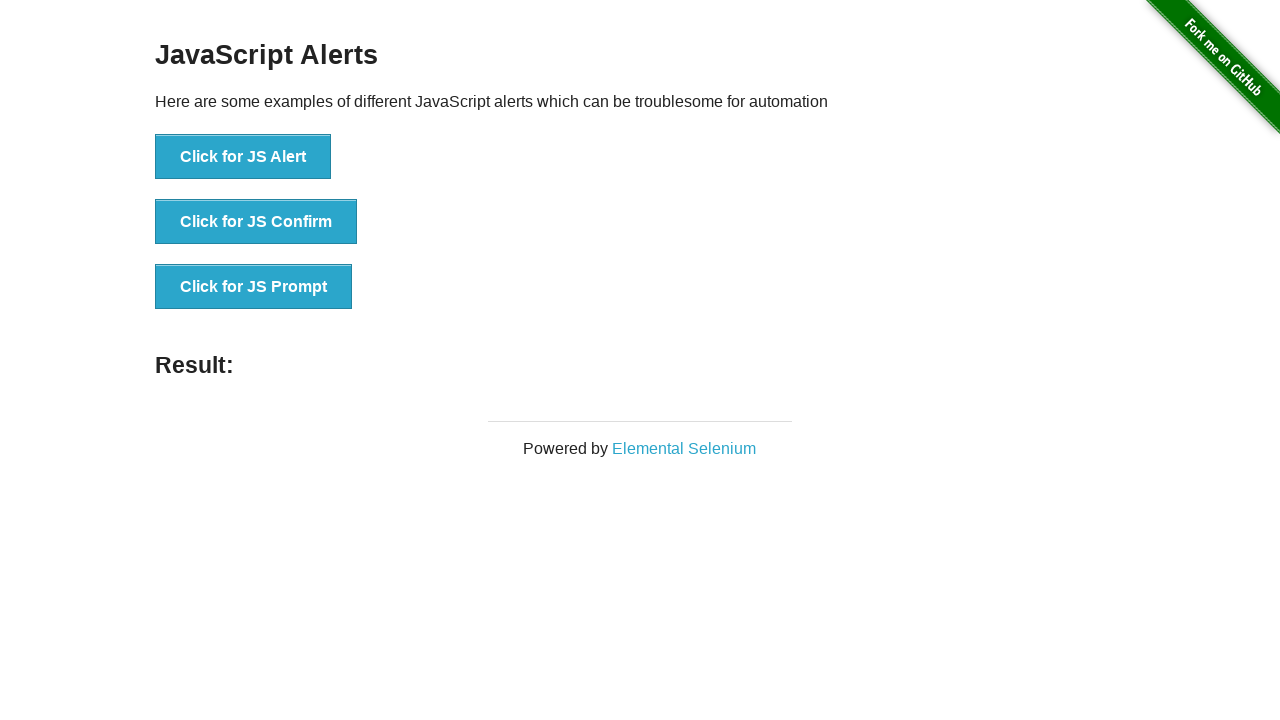

Clicked the JS Confirm button to trigger confirm dialog at (256, 222) on xpath=//button[contains(text(),'Click for JS Confirm')]
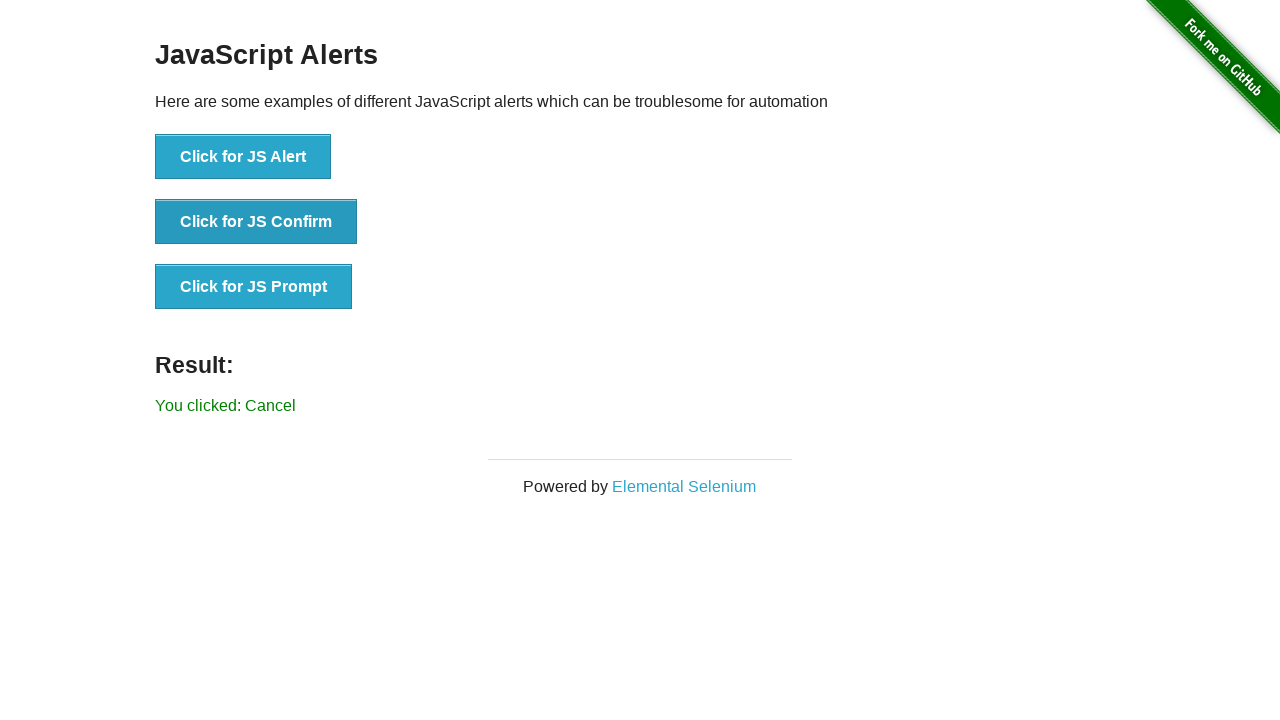

Result message appeared after dismissing confirm dialog
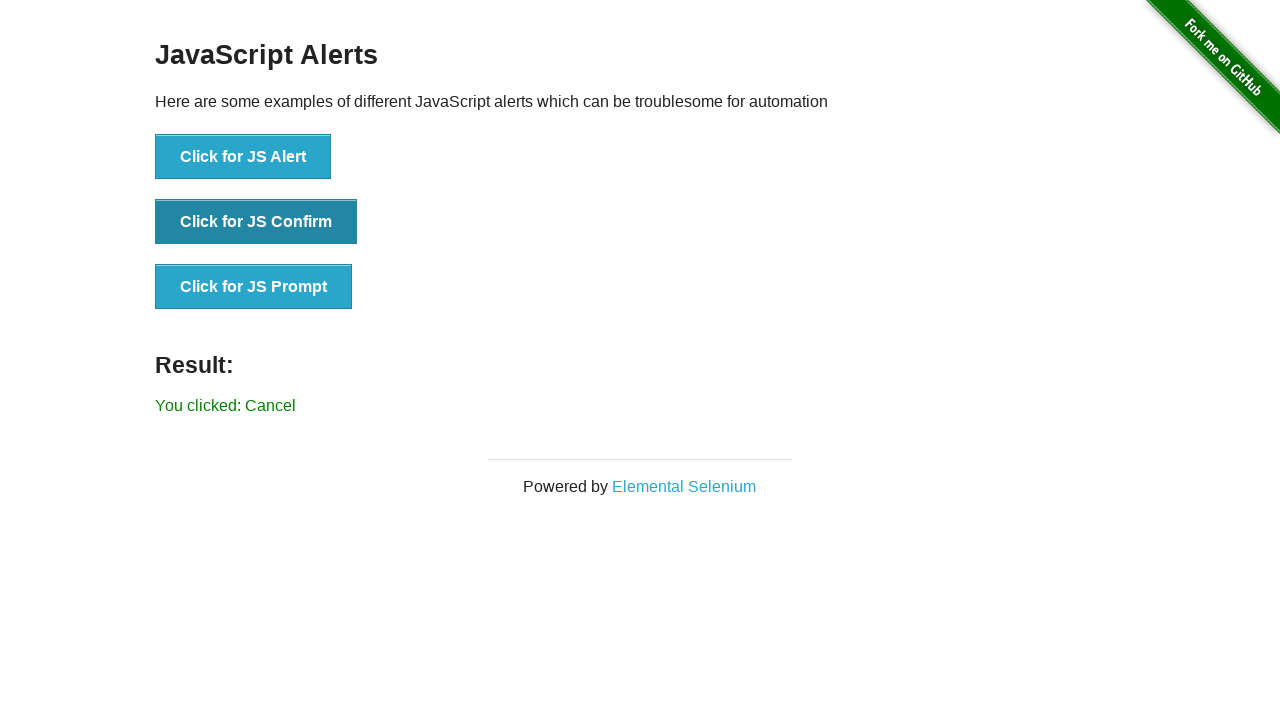

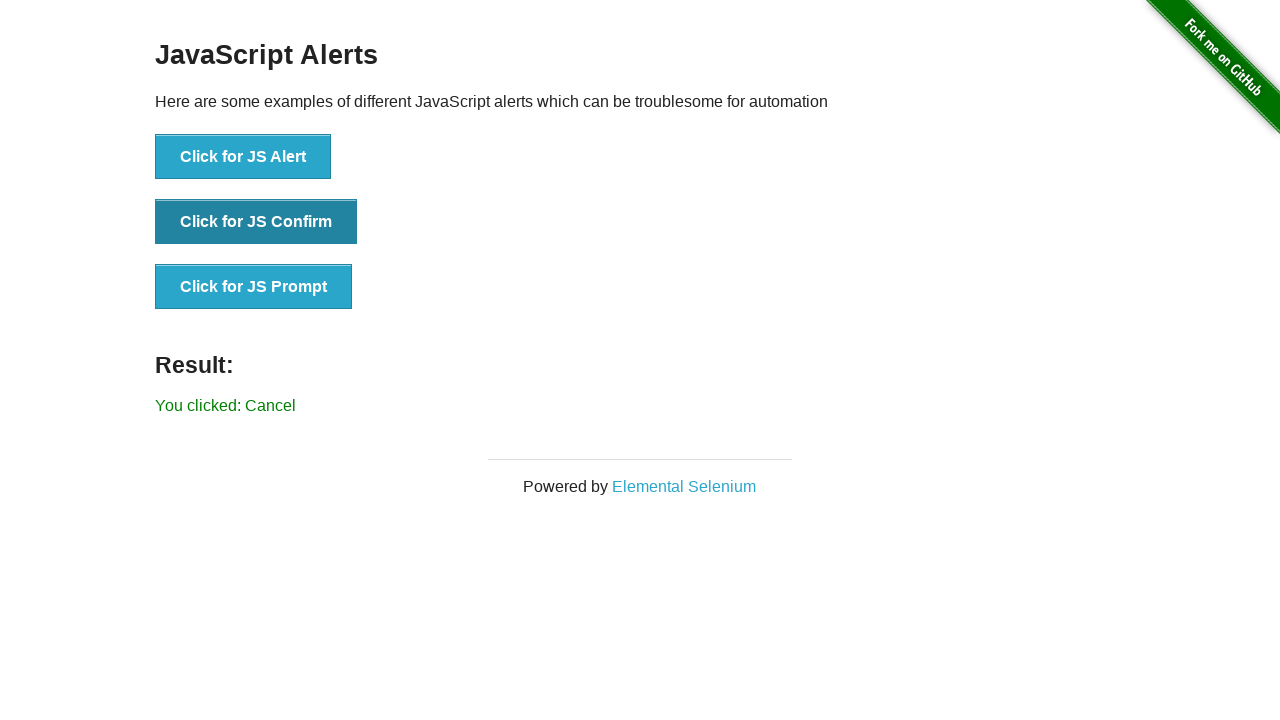